Tests a web calculator by entering two numbers and performing all four arithmetic operations (addition, subtraction, multiplication, division), verifying the results for each operation.

Starting URL: https://testpages.eviltester.com/styled/calculator

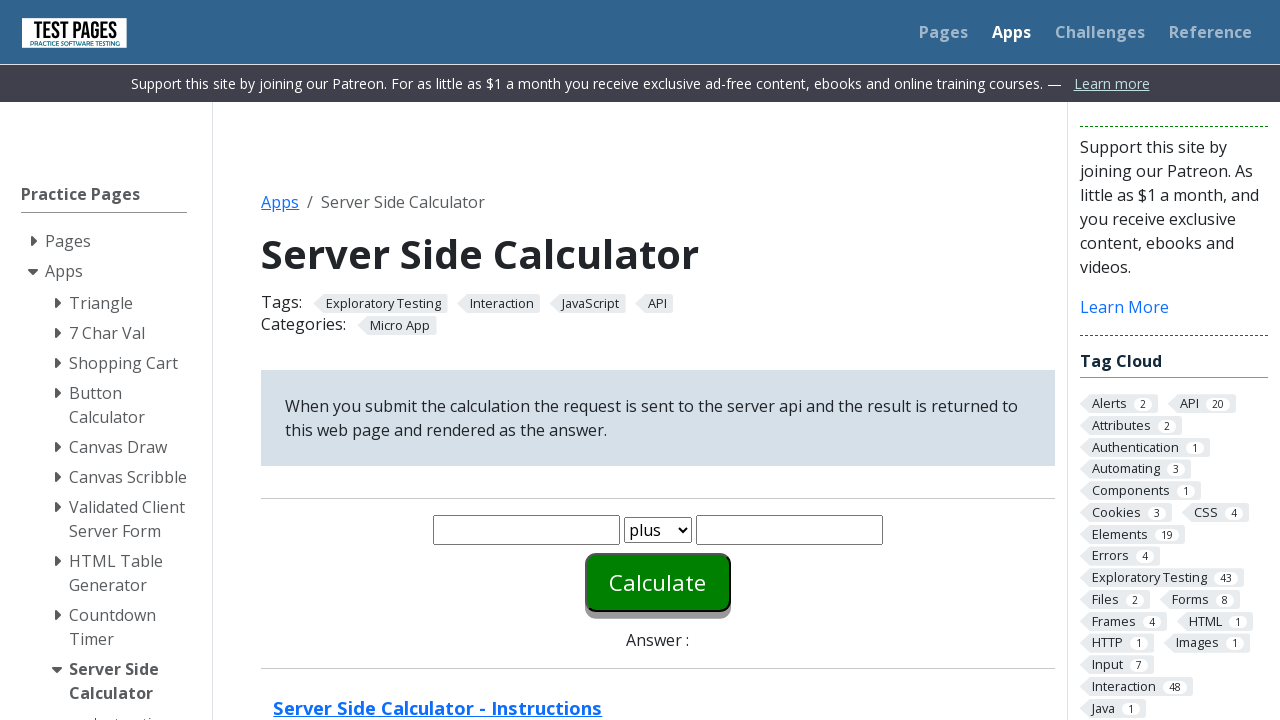

Filled first number field with '25' on #number1
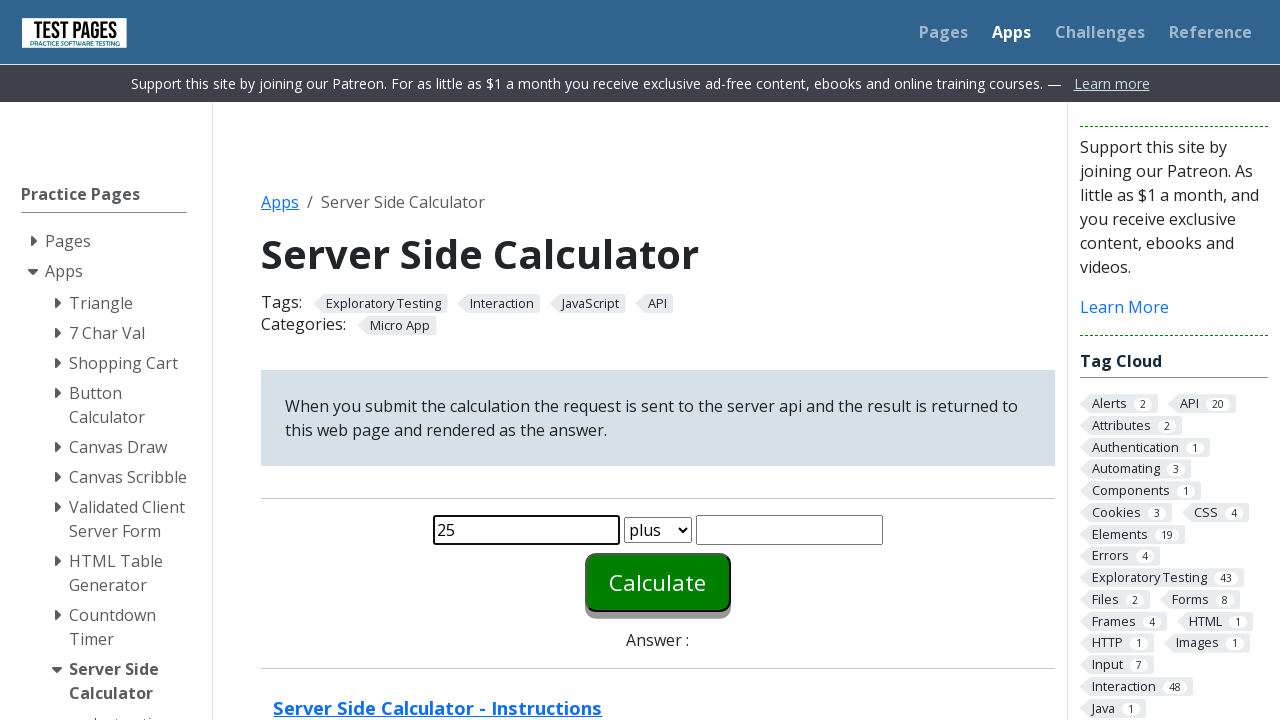

Filled second number field with '5' on #number2
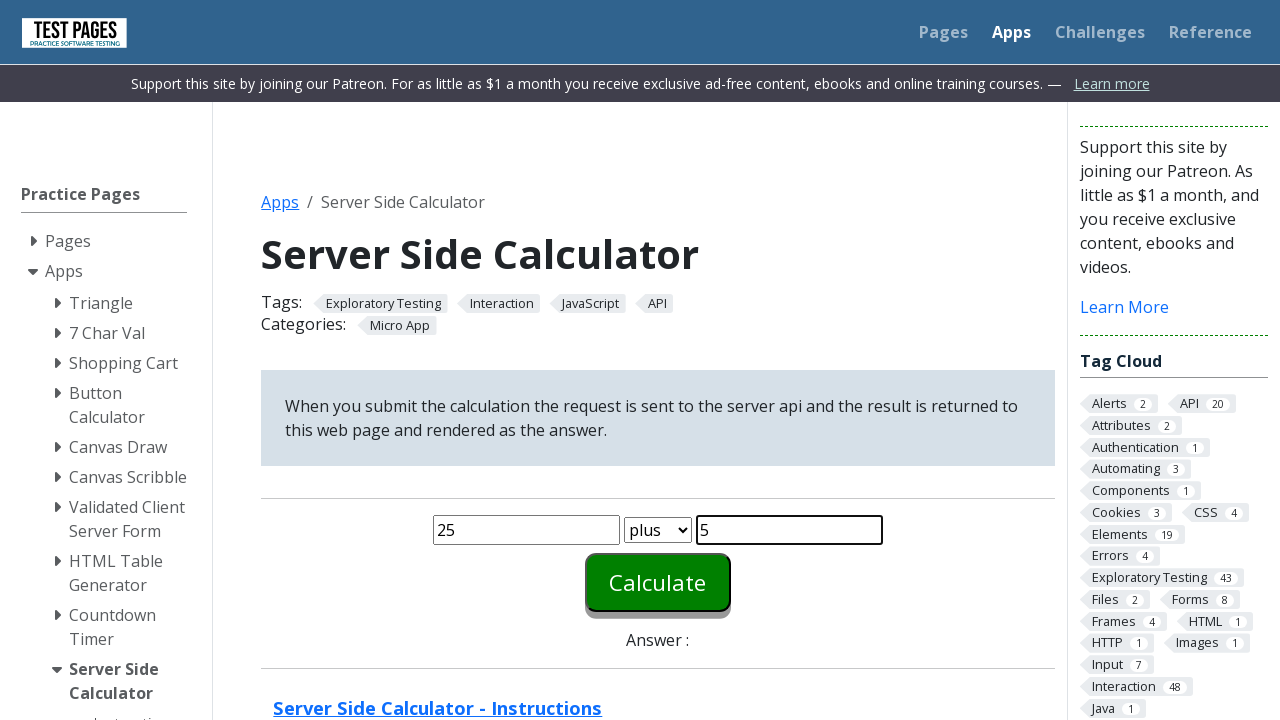

Selected 'plus' operation from dropdown on #function
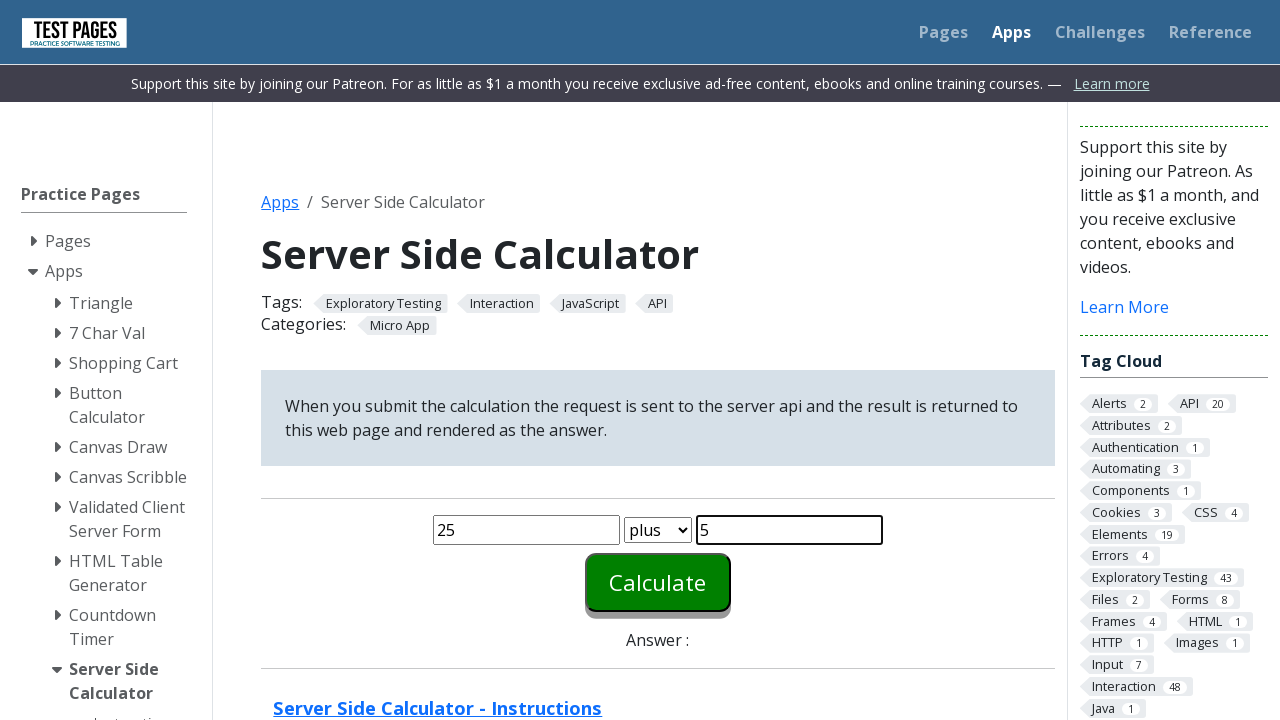

Clicked calculate button for 'plus' operation at (658, 582) on #calculate
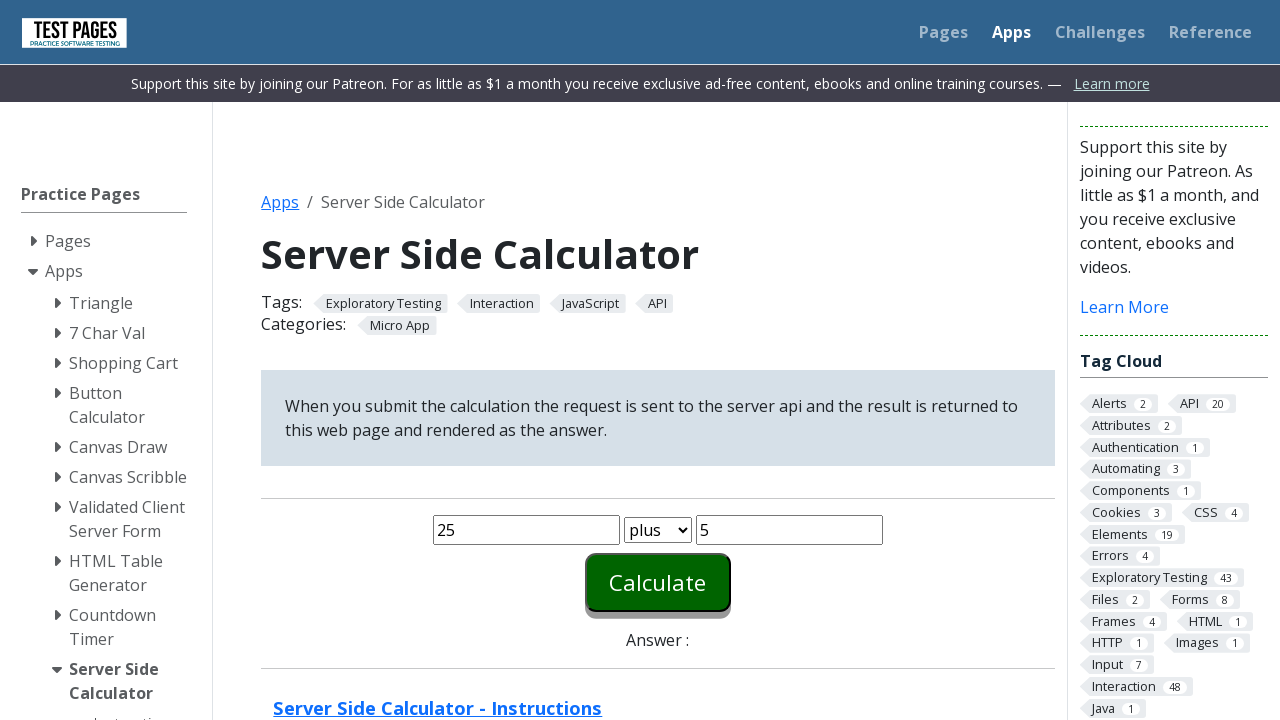

Result displayed for 'plus' operation
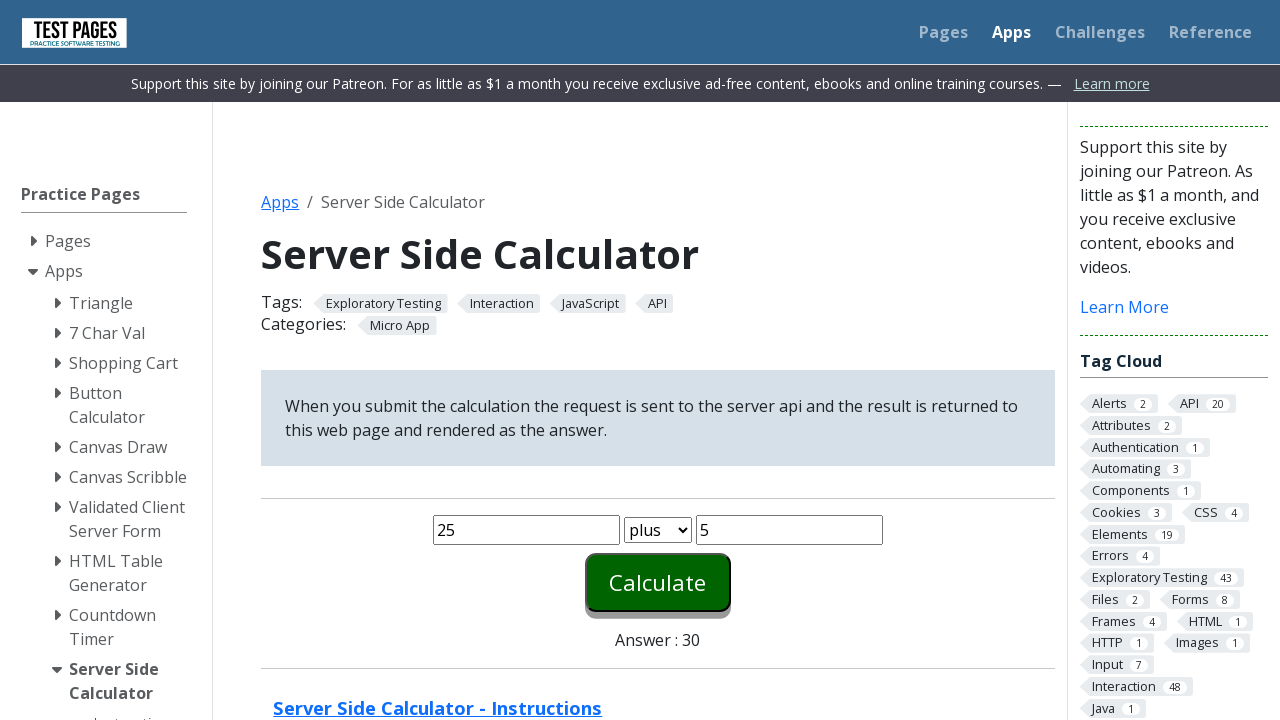

Selected 'minus' operation from dropdown on #function
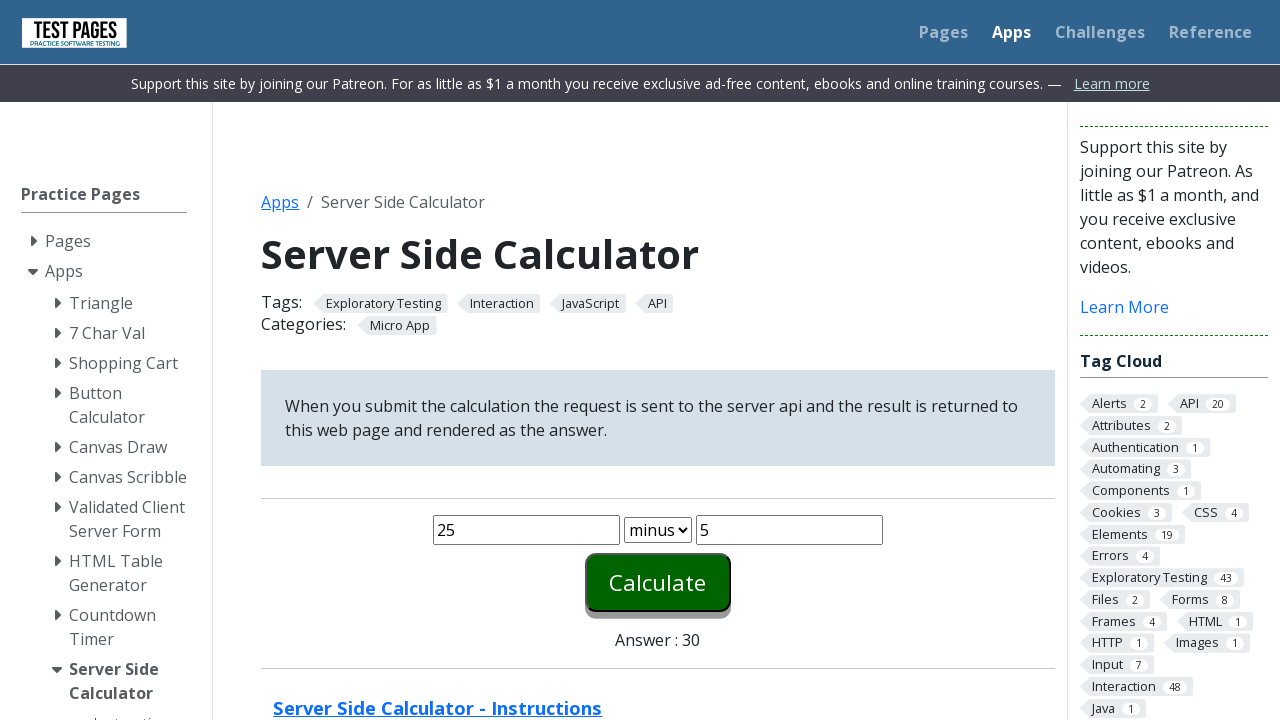

Clicked calculate button for 'minus' operation at (658, 582) on #calculate
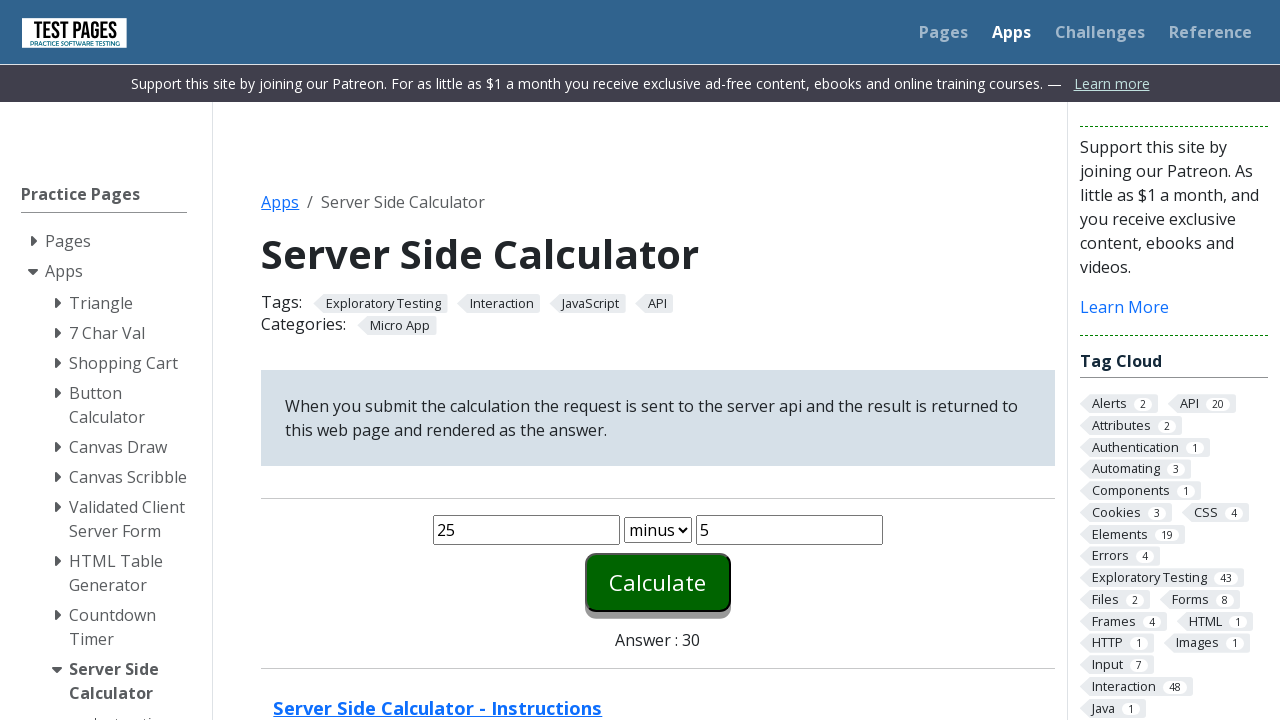

Result displayed for 'minus' operation
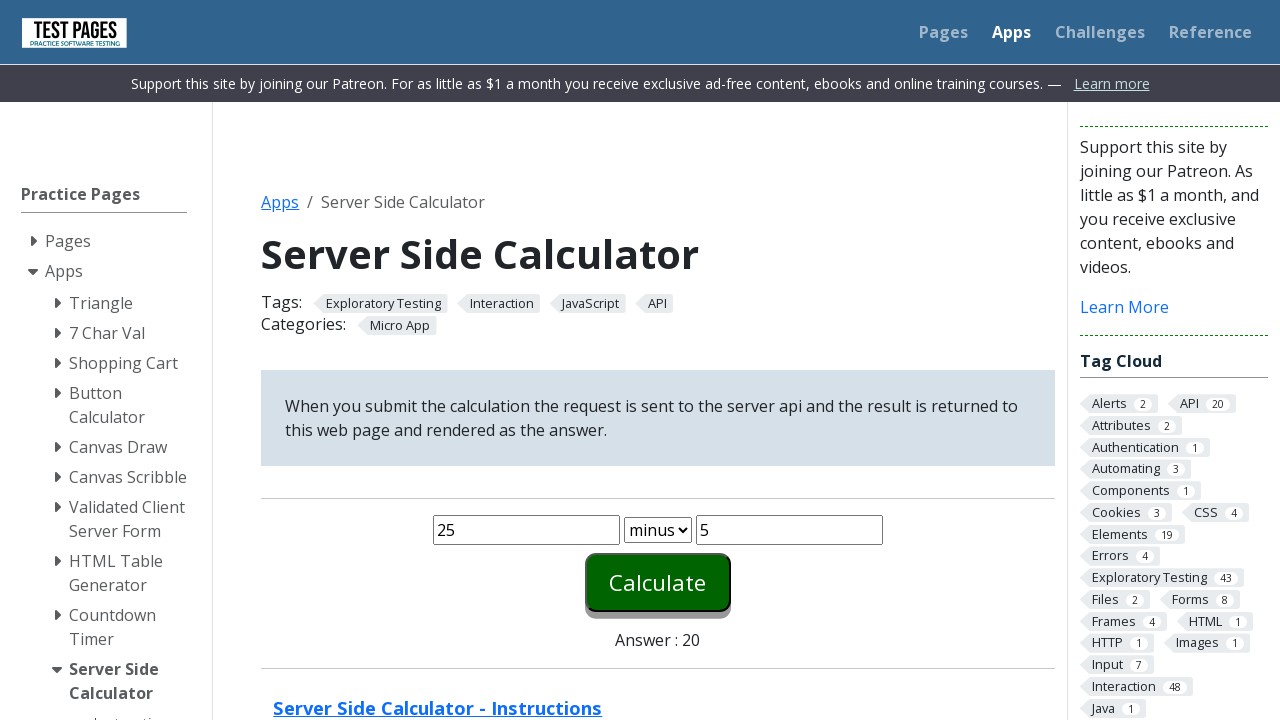

Selected 'times' operation from dropdown on #function
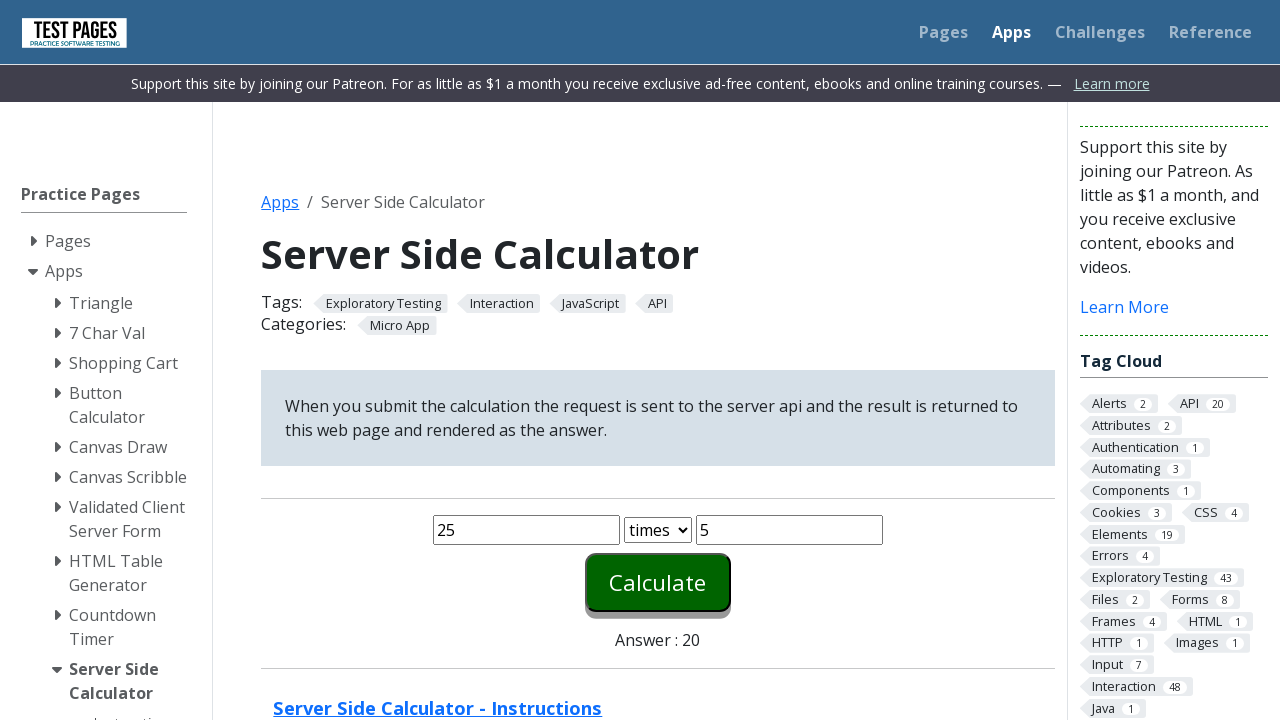

Clicked calculate button for 'times' operation at (658, 582) on #calculate
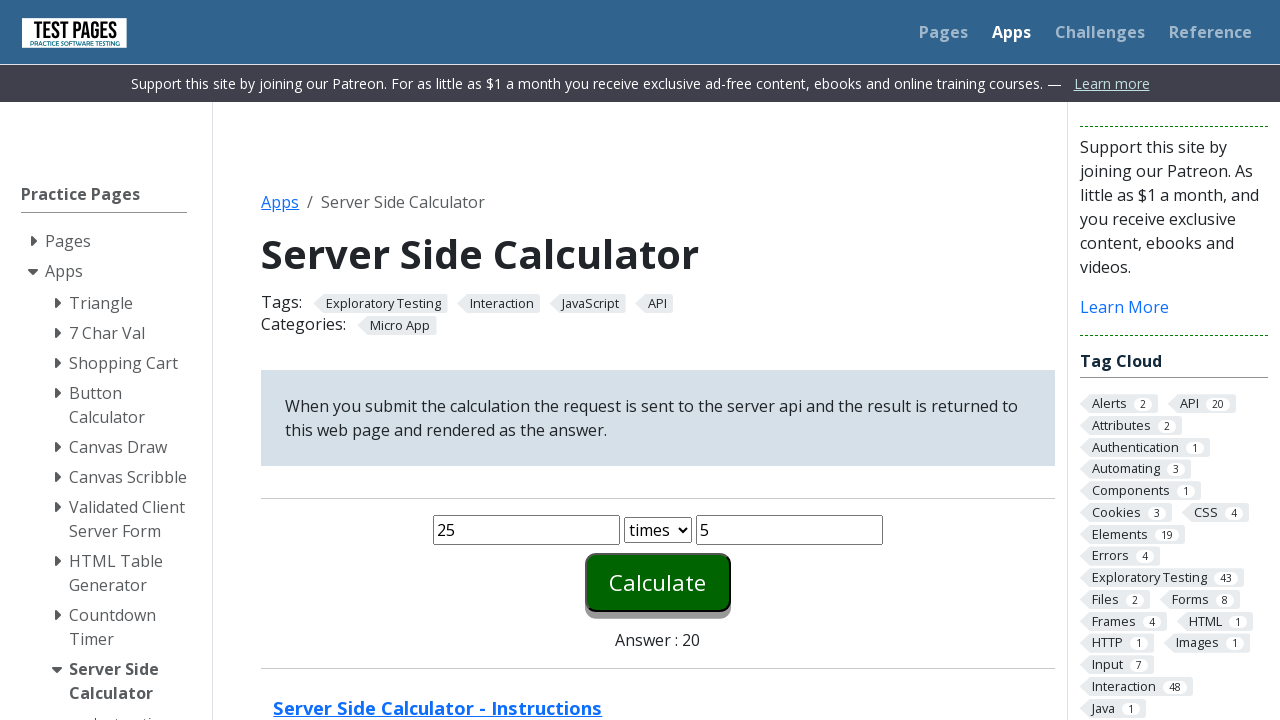

Result displayed for 'times' operation
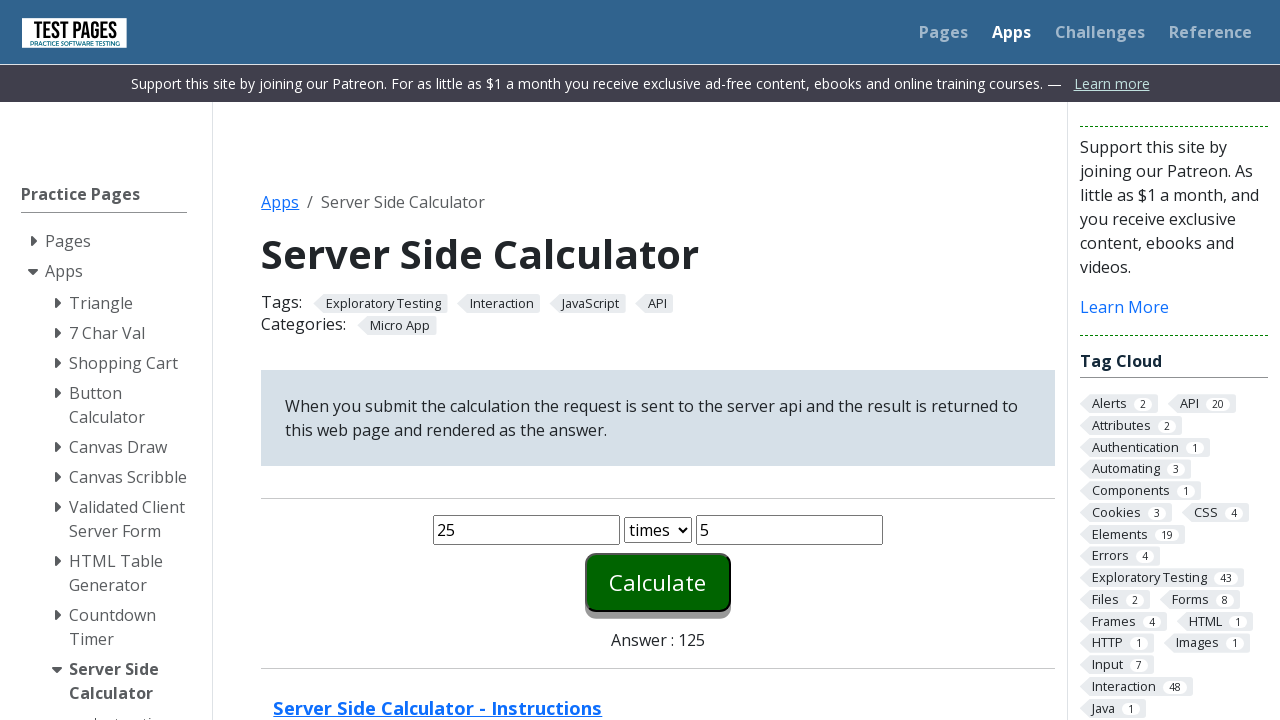

Selected 'divide' operation from dropdown on #function
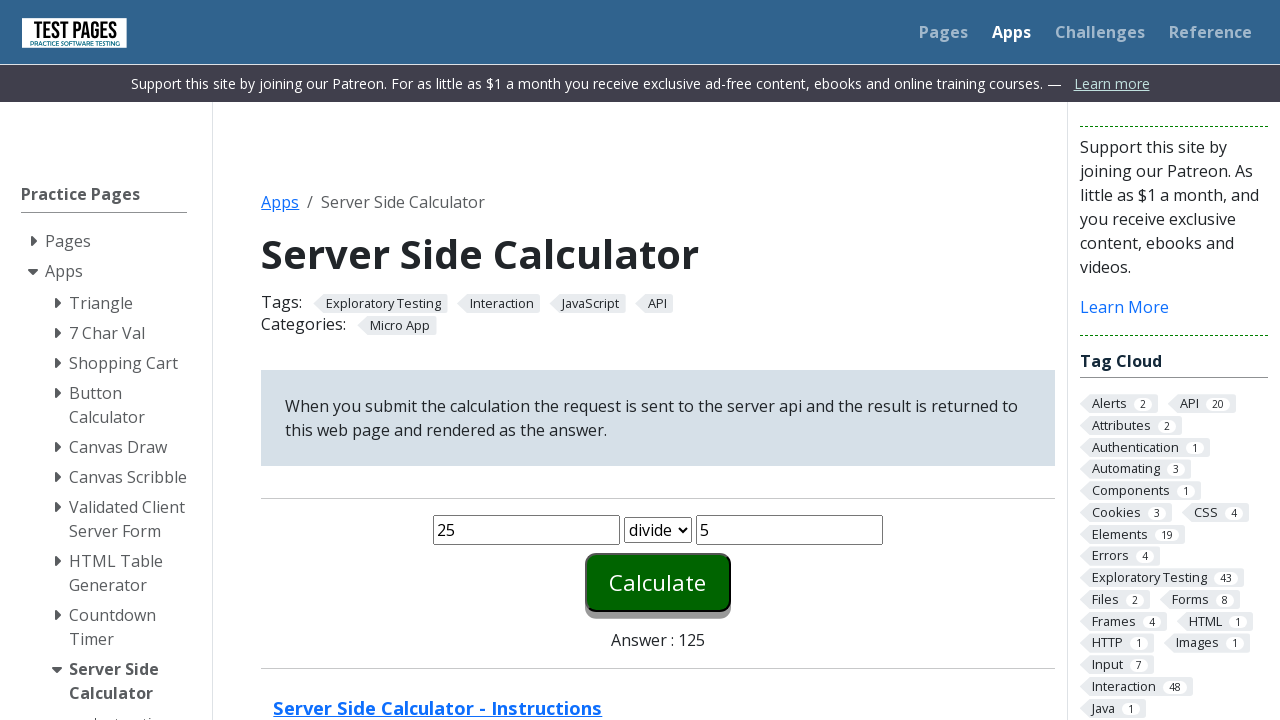

Clicked calculate button for 'divide' operation at (658, 582) on #calculate
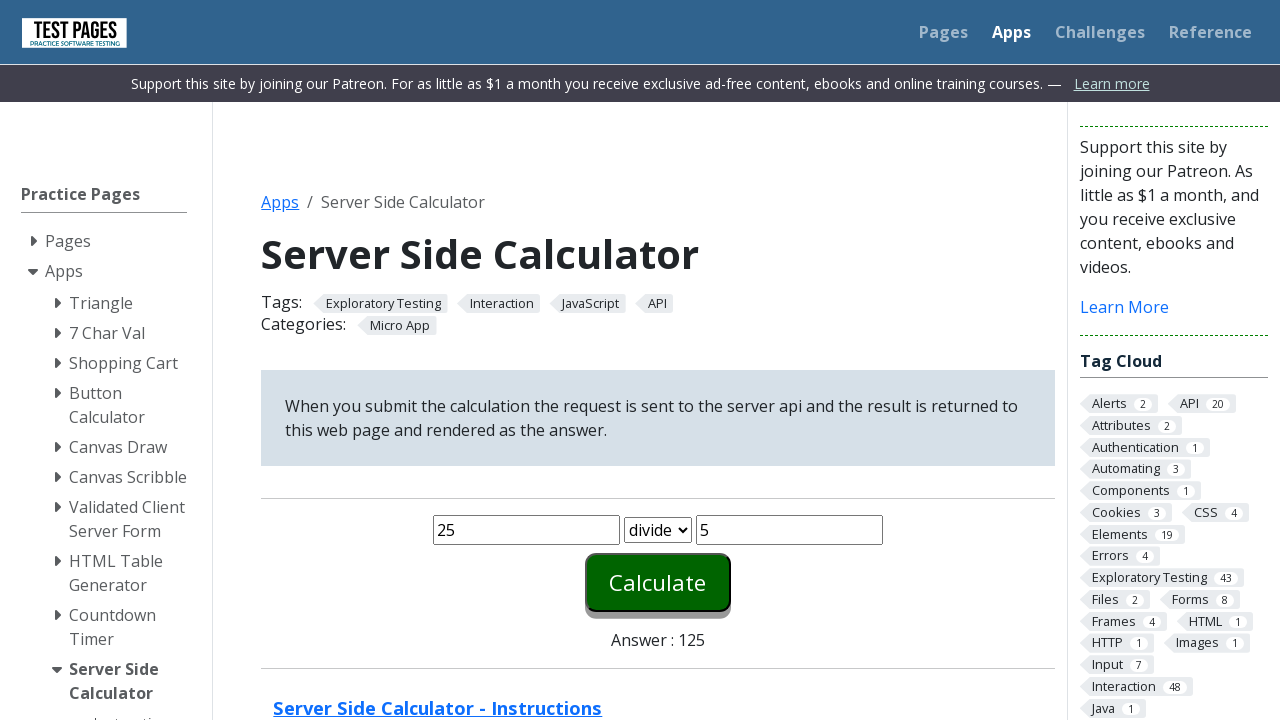

Result displayed for 'divide' operation
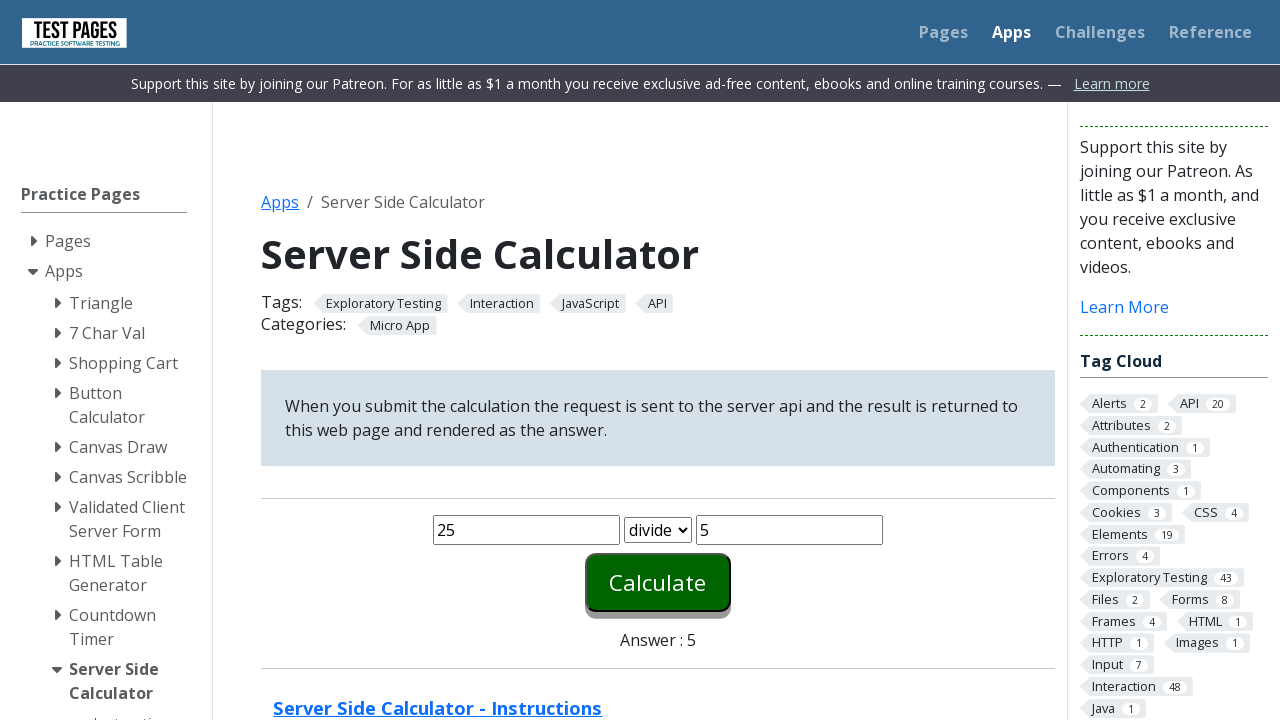

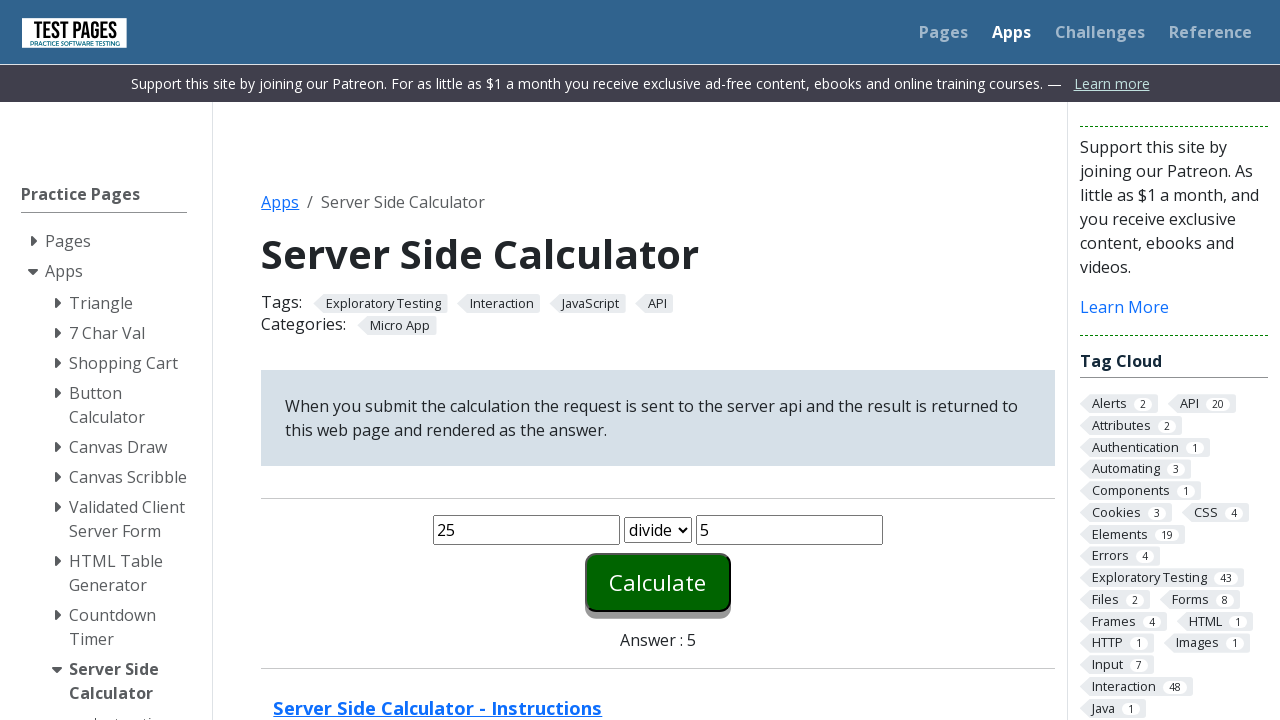